Tests mouse actions including right-clicking on an element to trigger a context menu, handling the resulting alert, then clicking a link that opens in a new tab and verifying content on the new page.

Starting URL: https://the-internet.herokuapp.com/context_menu

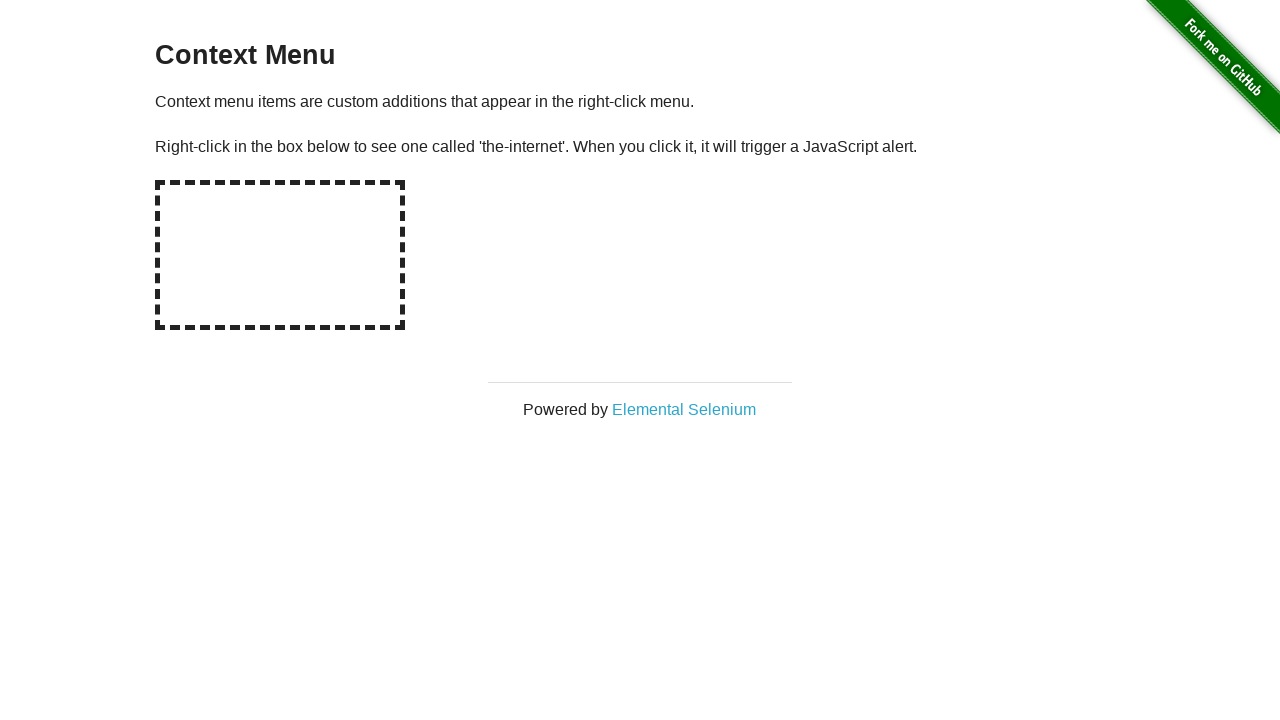

Set up dialog handler to accept alerts
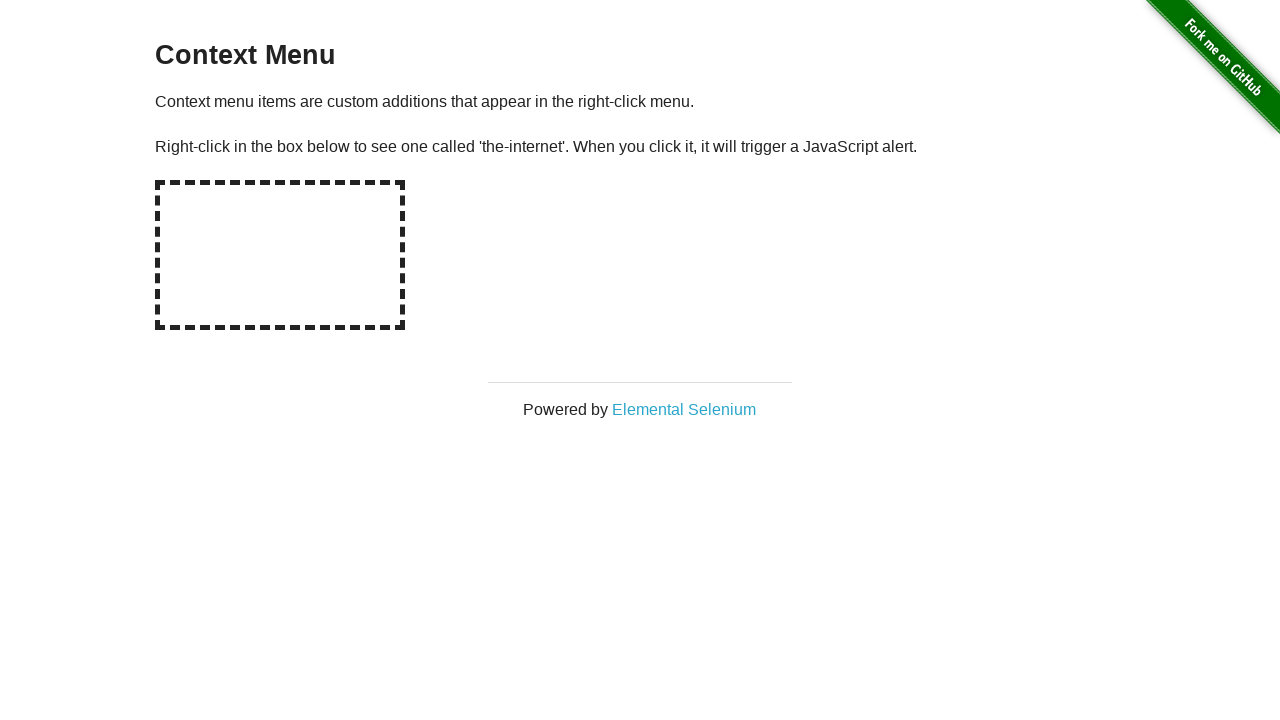

Right-clicked on the hot-spot element to trigger context menu at (280, 255) on #hot-spot
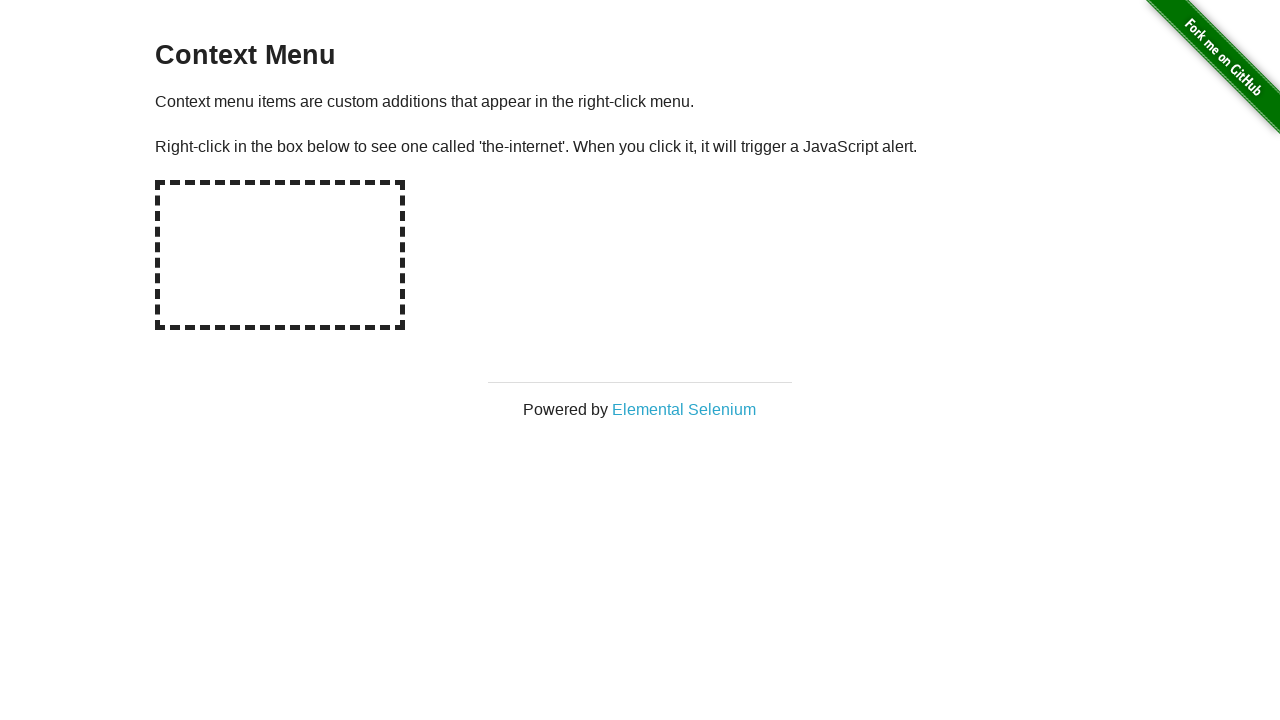

Waited for alert dialog to be handled
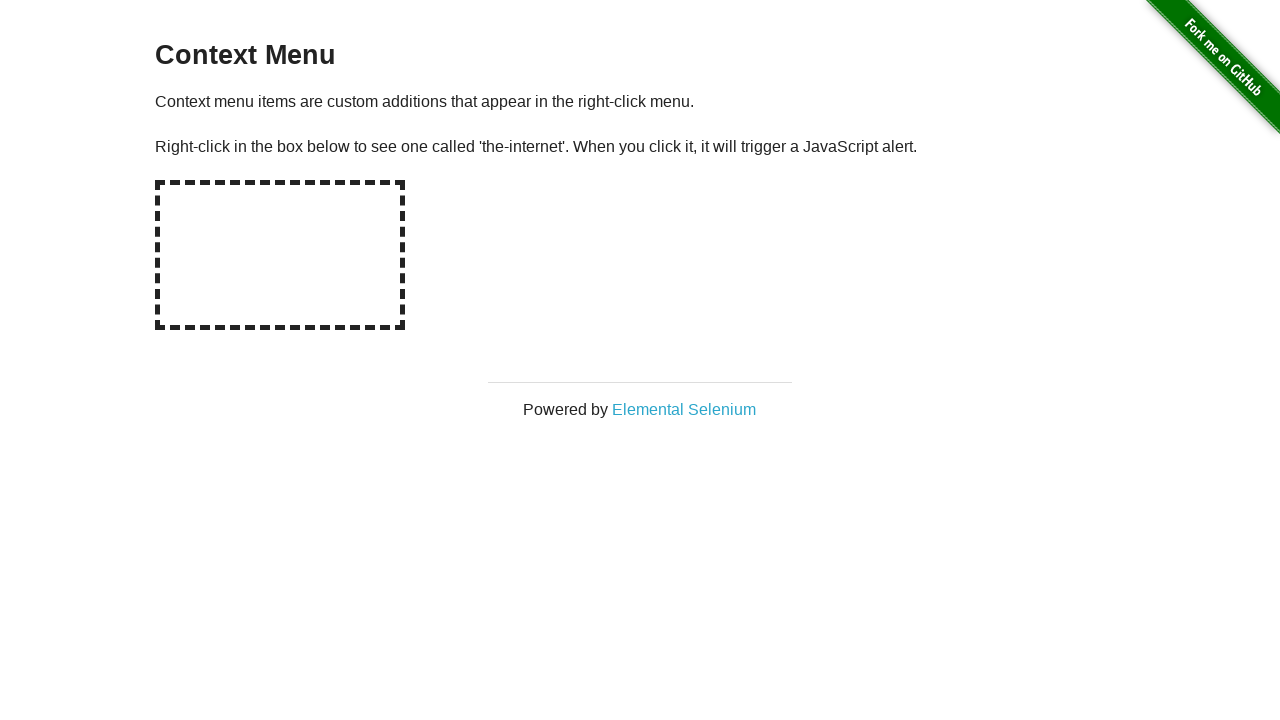

Clicked on 'Elemental Selenium' link to open in new tab at (684, 409) on text=Elemental Selenium
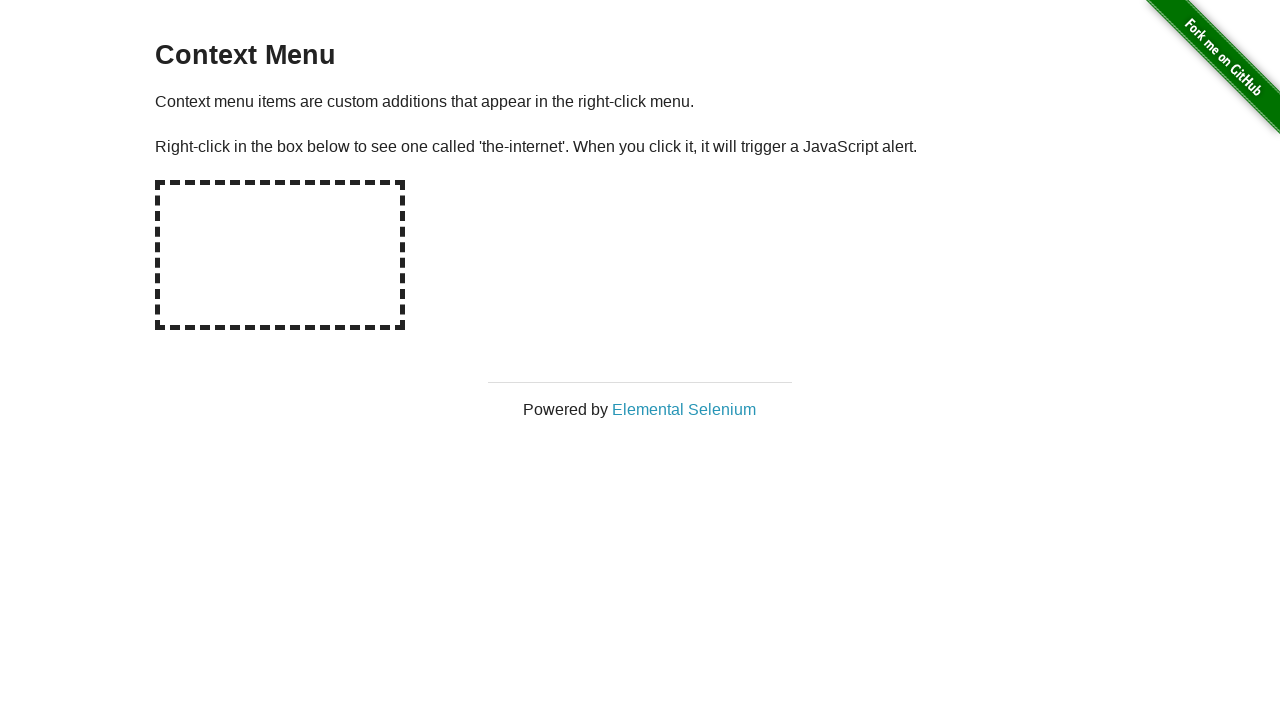

Obtained reference to newly opened page
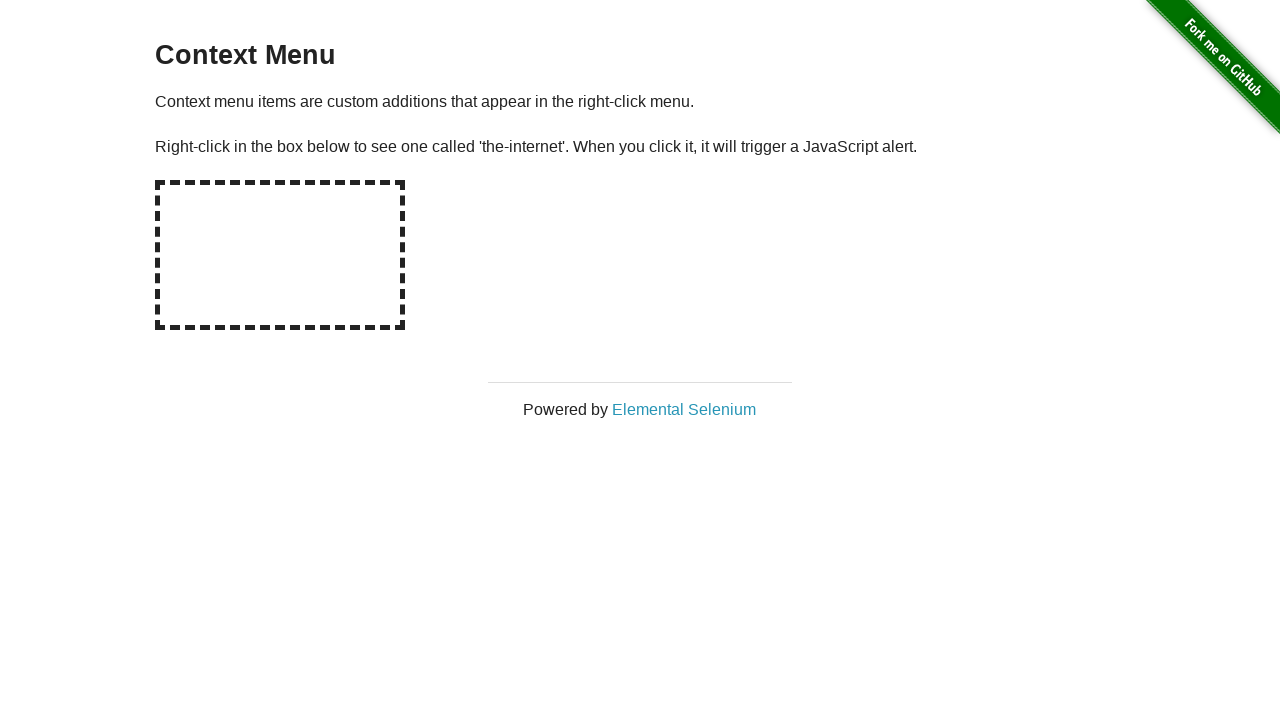

New page finished loading
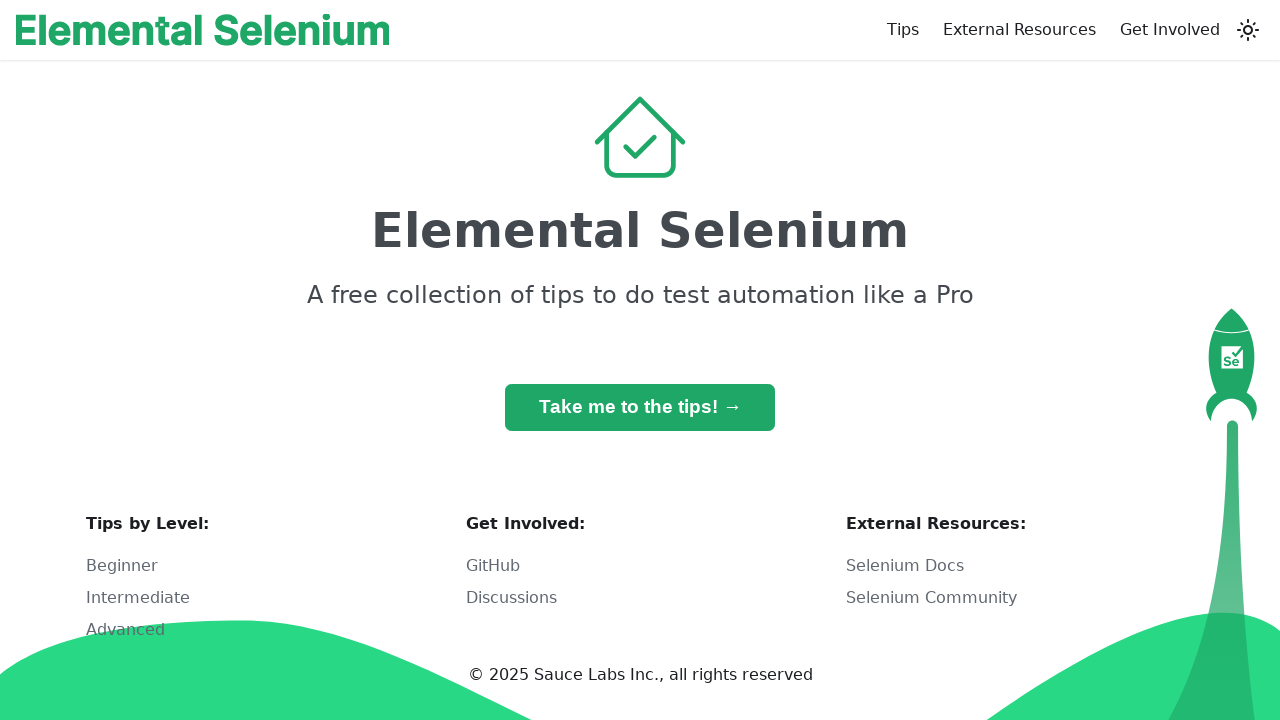

Retrieved h1 text from new page: 'Elemental Selenium'
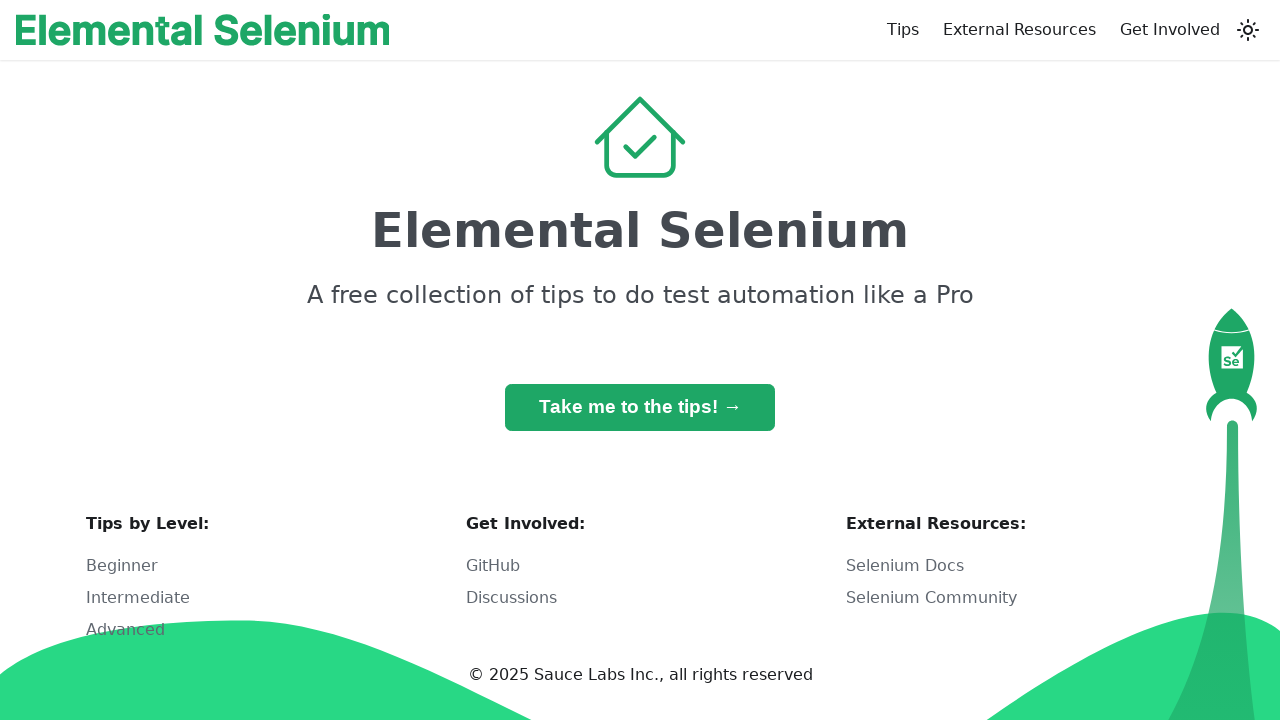

Verified that h1 text contains 'Elemental Selenium'
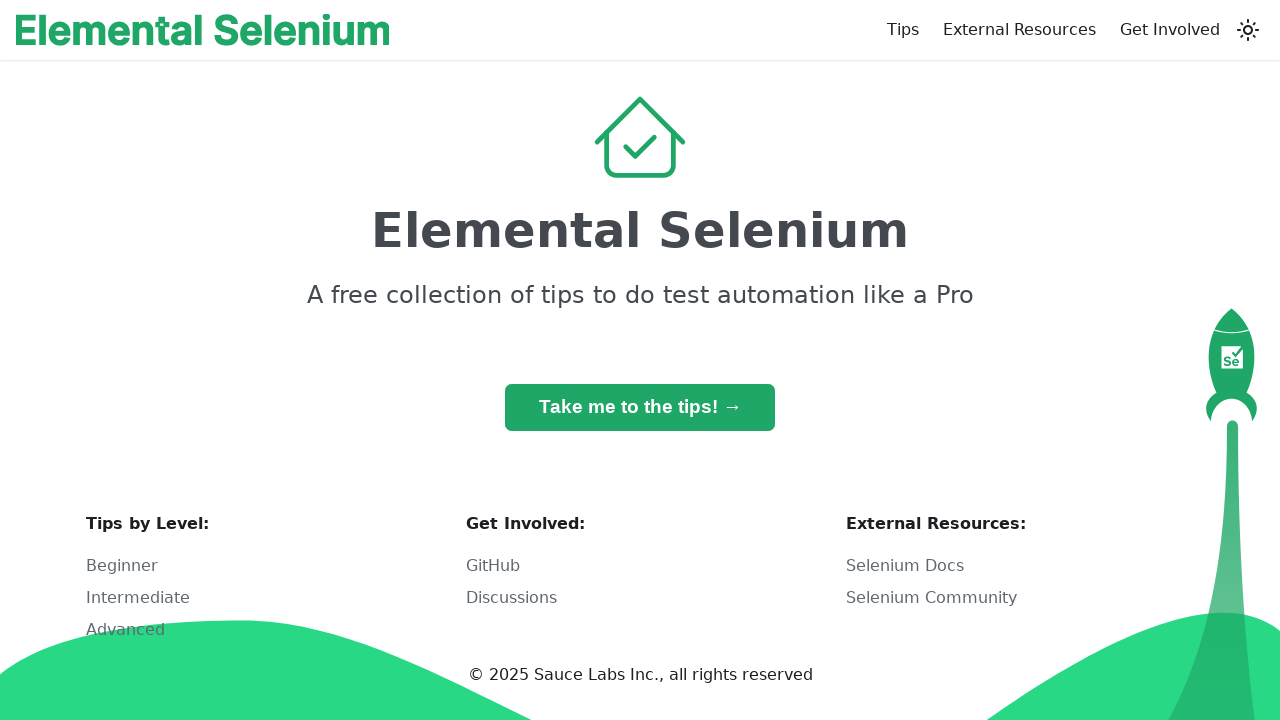

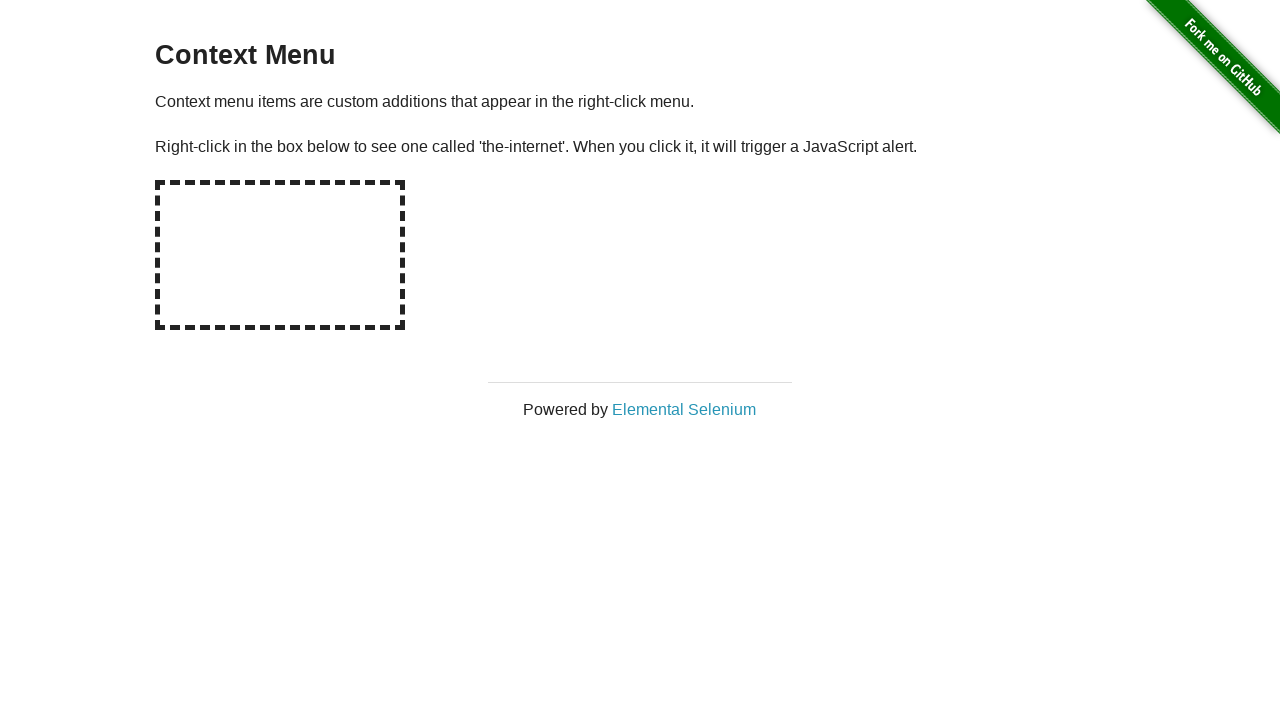